Tests dropdown functionality by selecting an option from a dropdown menu

Starting URL: https://the-internet.herokuapp.com/dropdown

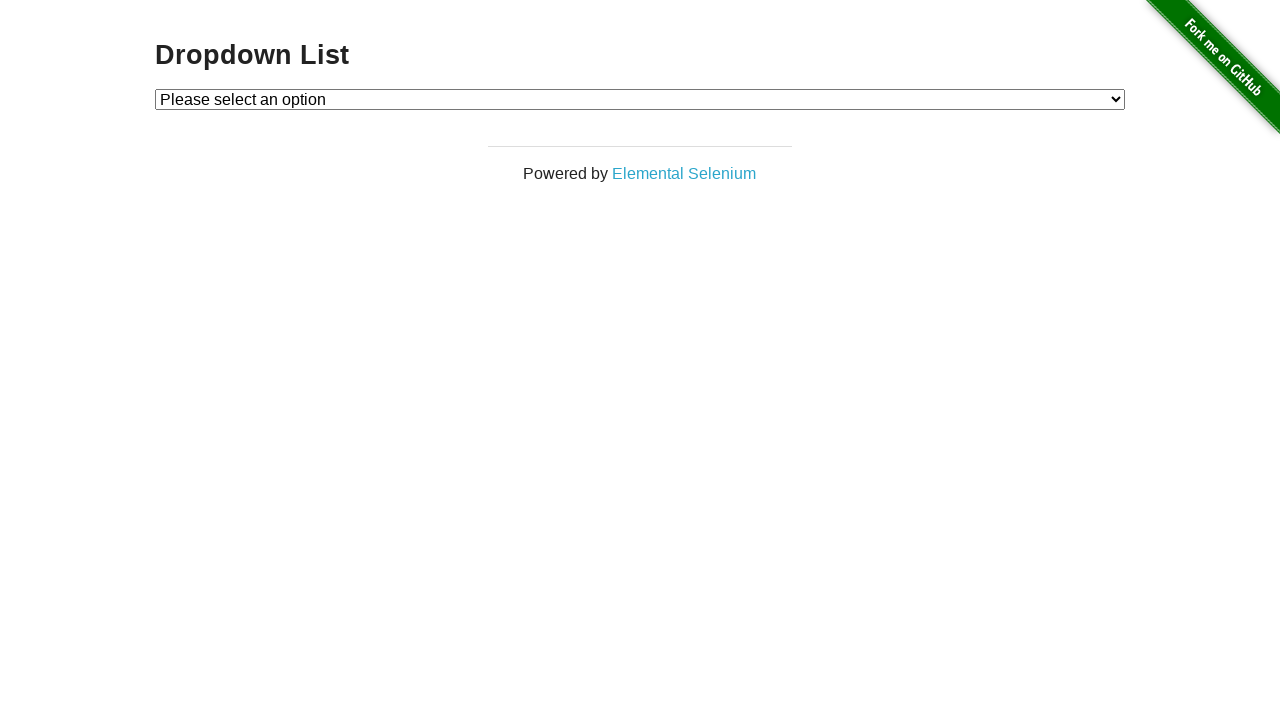

Selected option by index 1 from dropdown menu on #dropdown
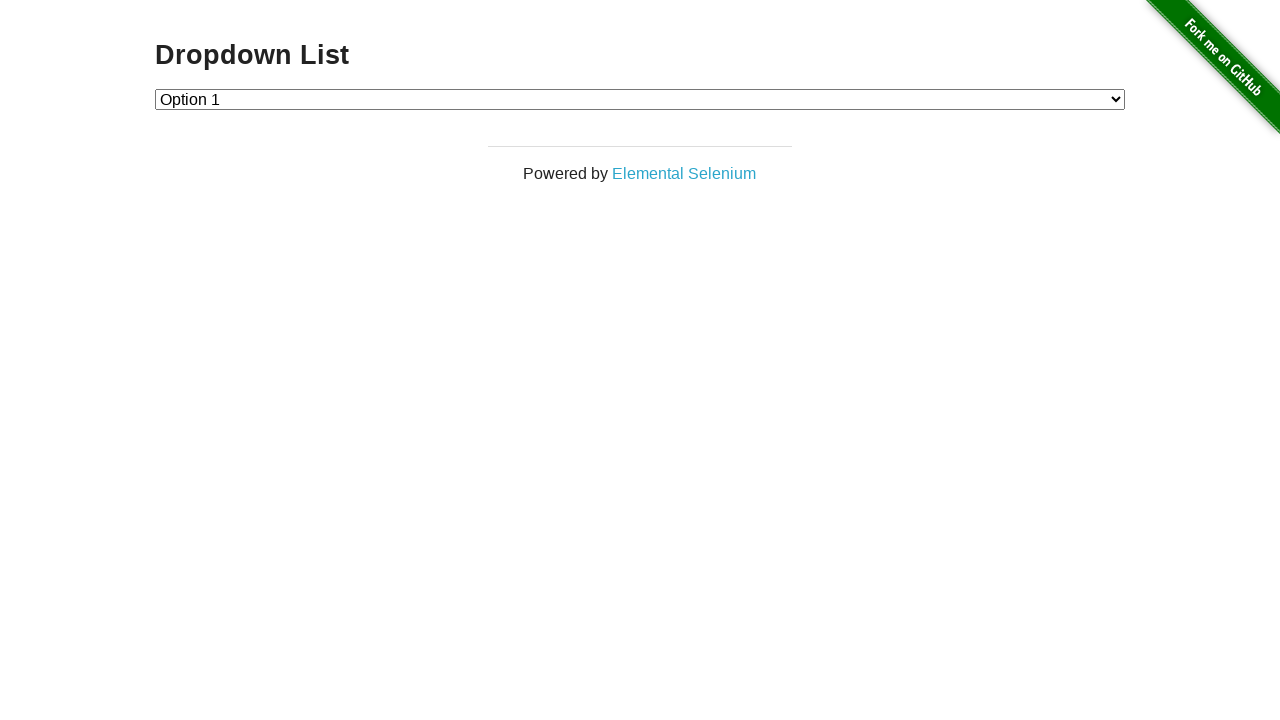

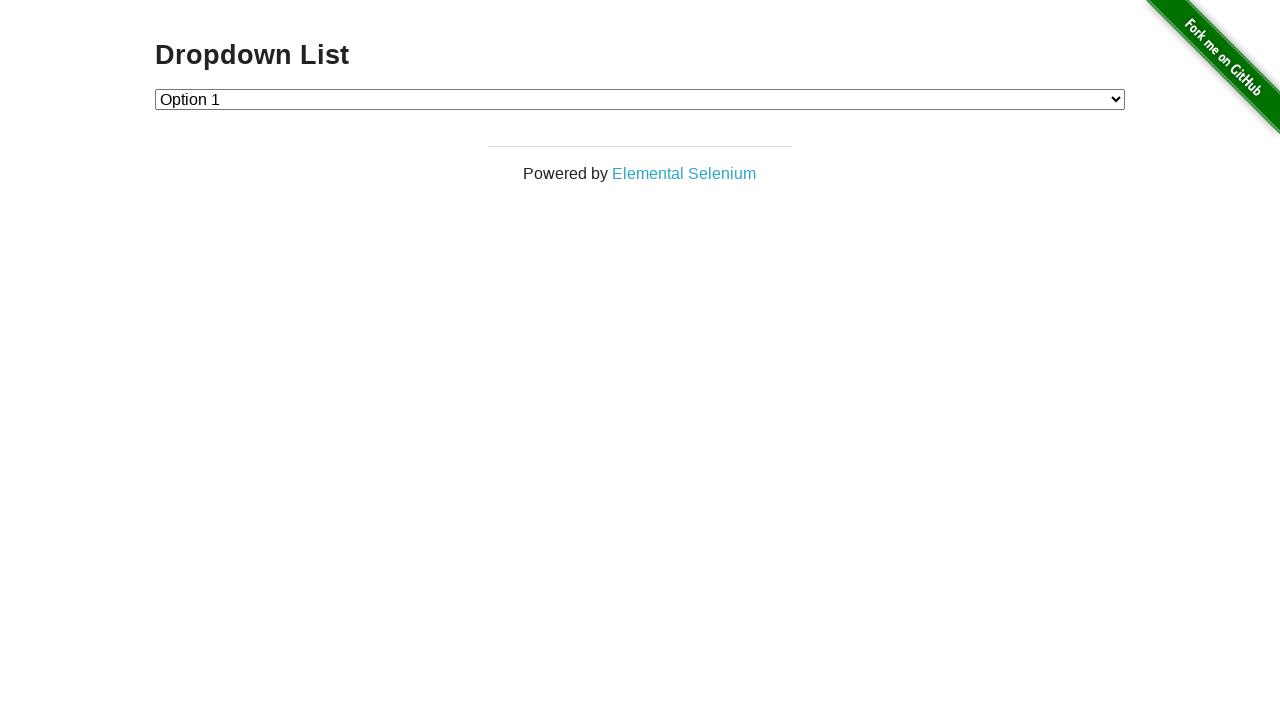